Tests drag and drop functionality within an iframe by dragging a draggable element onto a droppable target on the jQuery UI demo page

Starting URL: https://jqueryui.com/droppable/

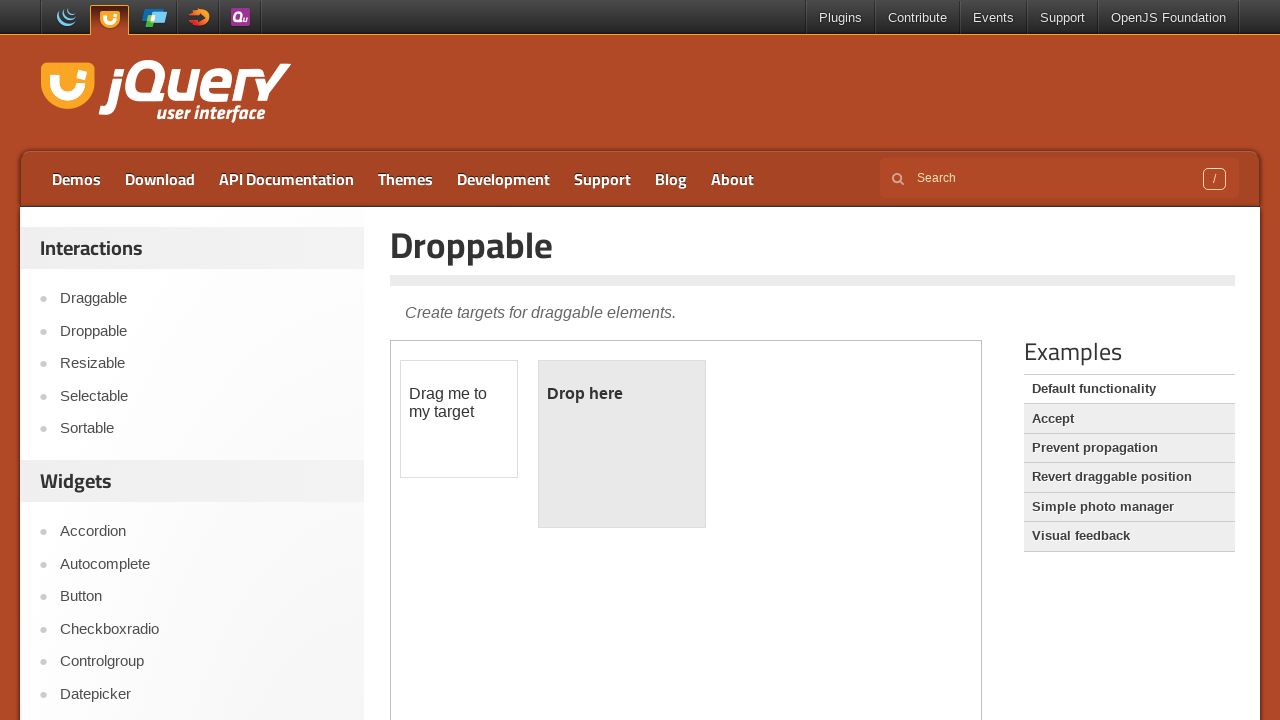

Located the demo iframe
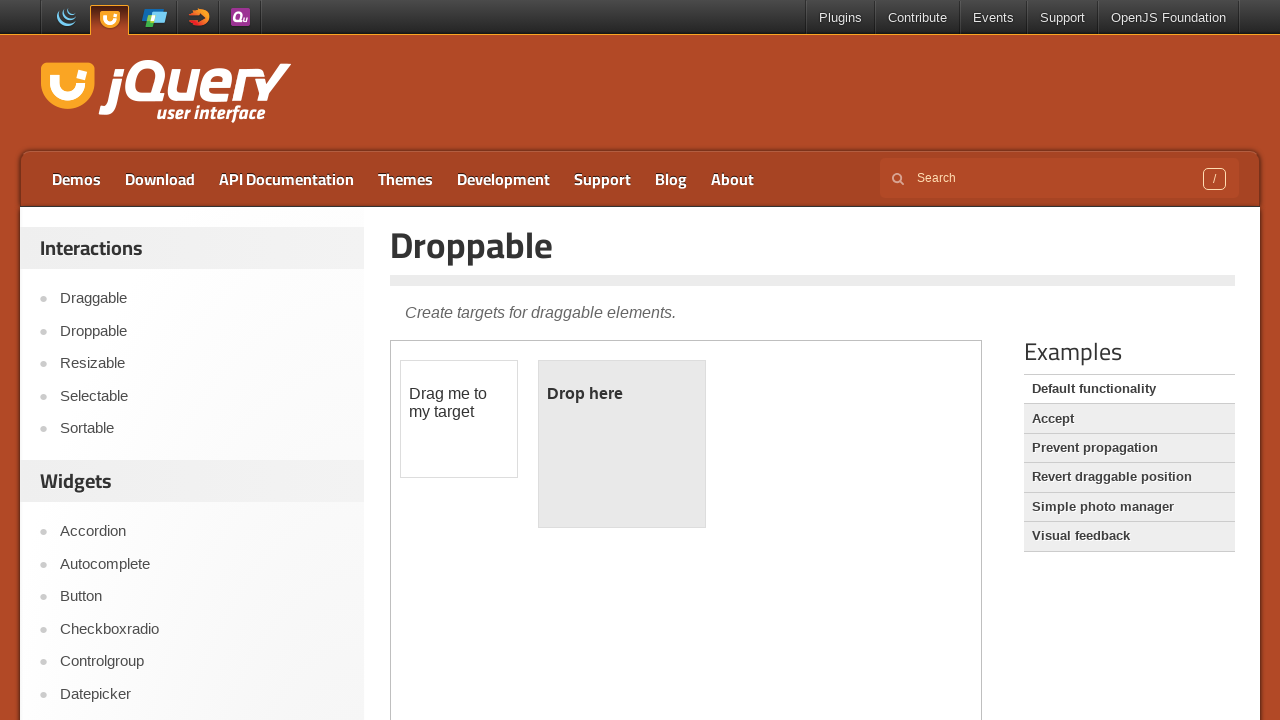

Located the draggable element within iframe
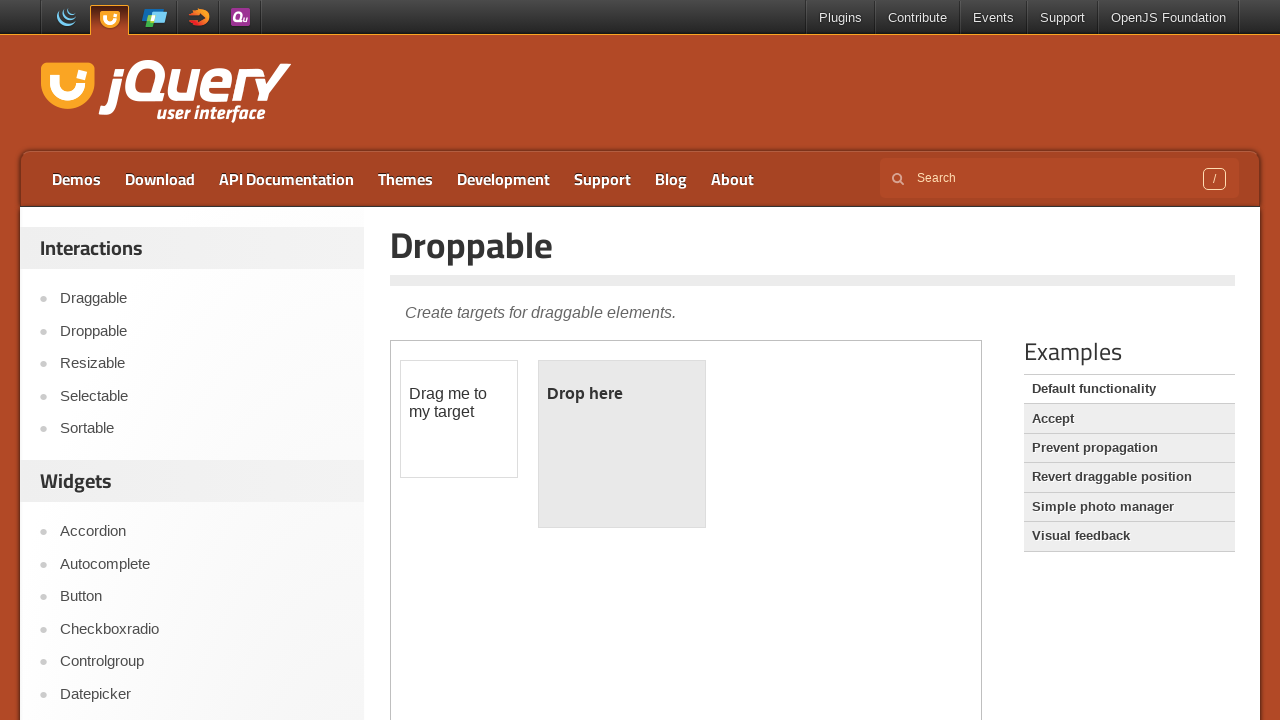

Located the droppable target element within iframe
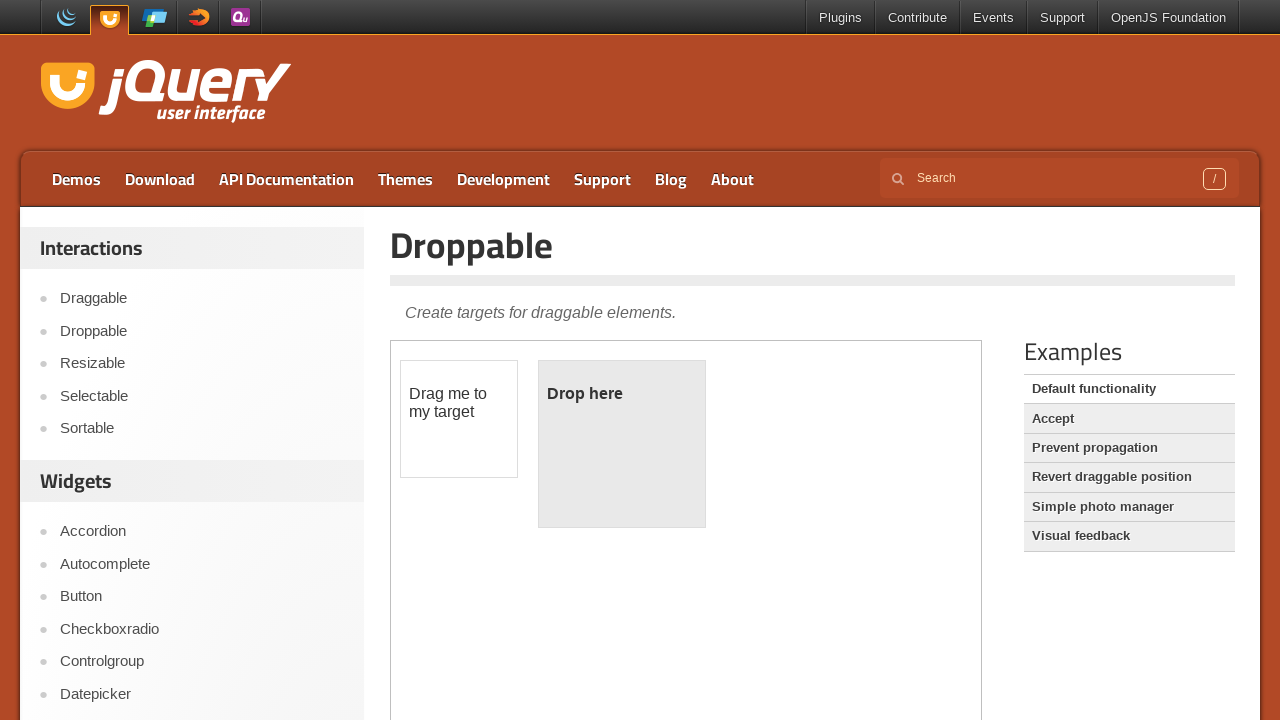

Dragged draggable element onto droppable target at (622, 444)
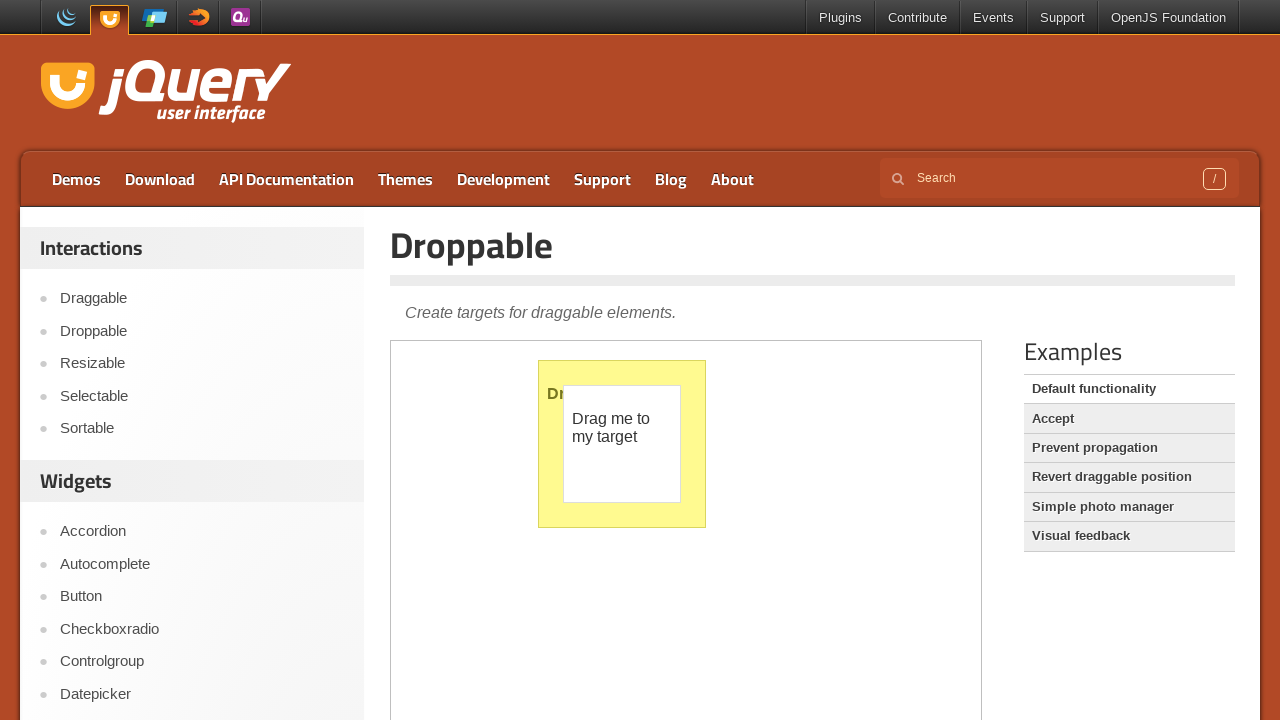

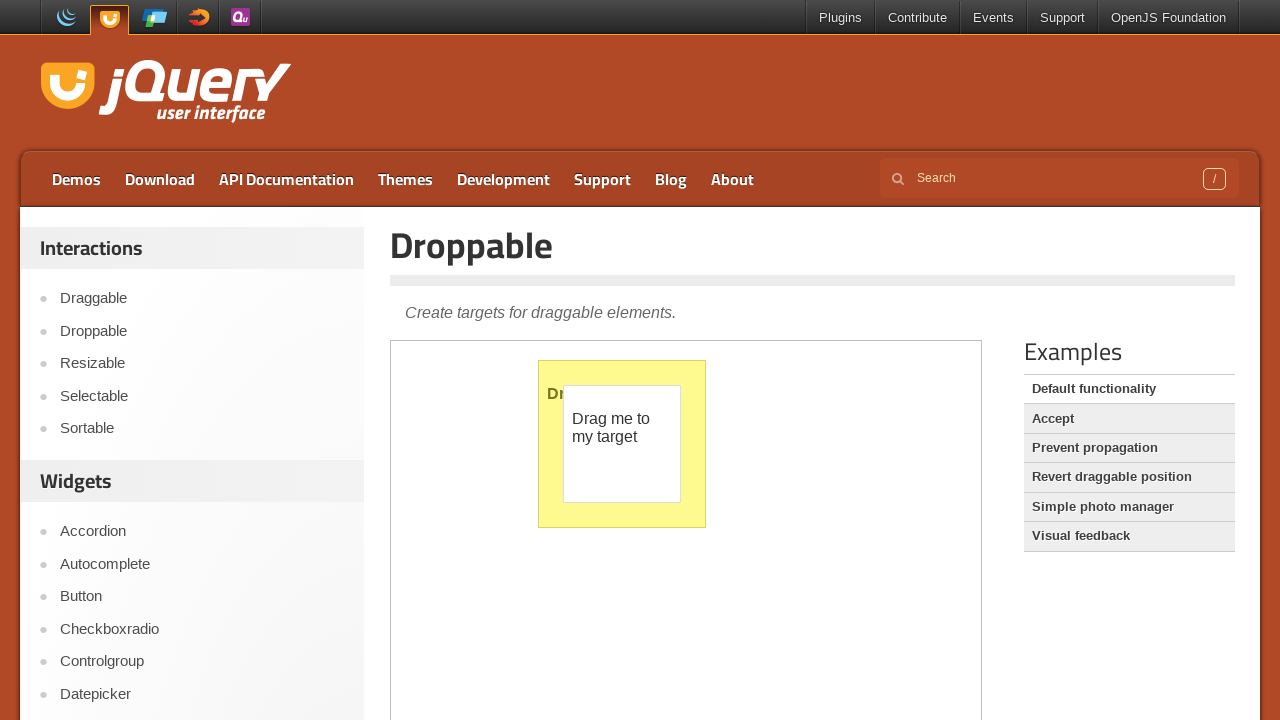